Tests dynamic controls by clicking the Remove button, waiting for the loading indicator to disappear, and verifying that a success message becomes visible.

Starting URL: https://the-internet.herokuapp.com/dynamic_controls

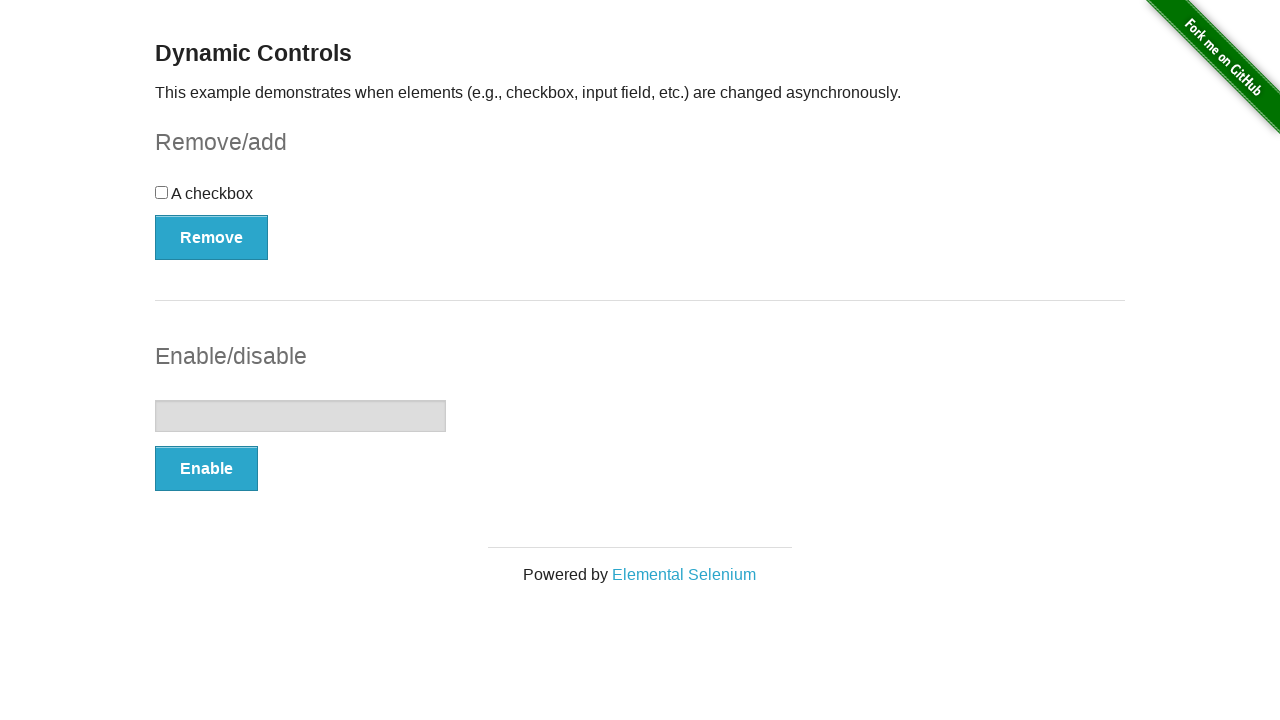

Clicked the Remove button at (212, 237) on button[type='button']:first-of-type
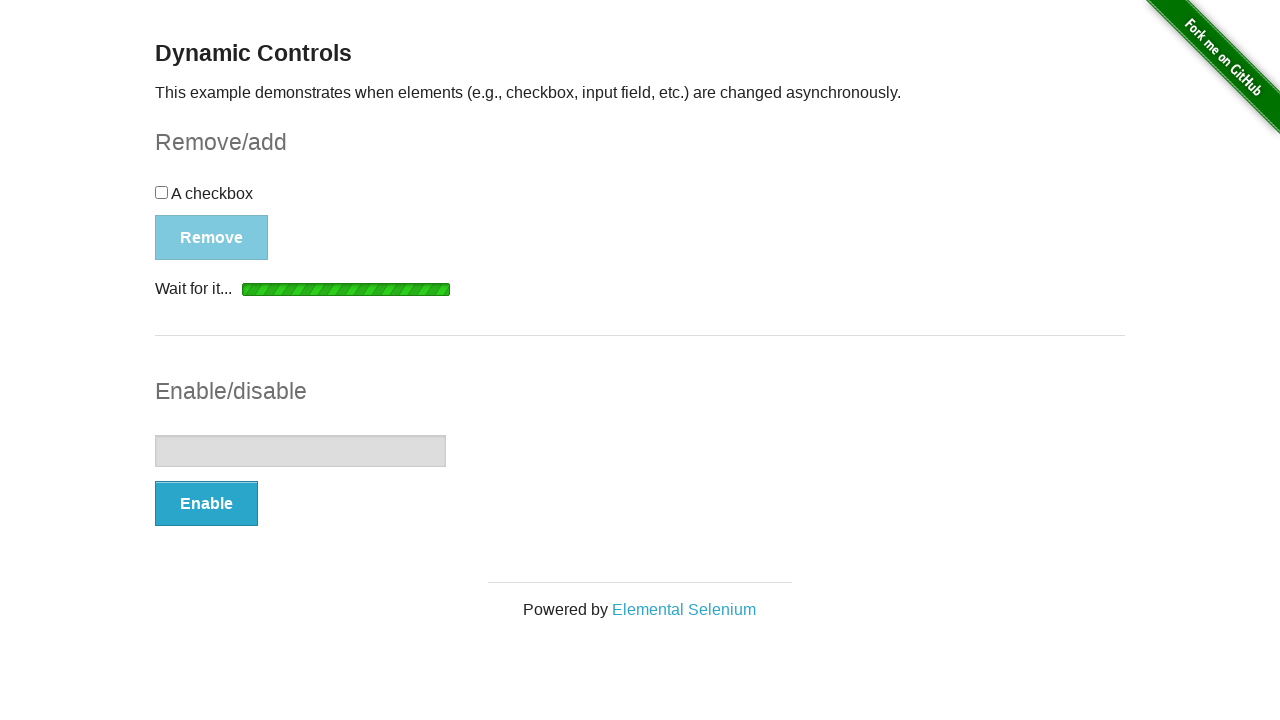

Loading indicator disappeared
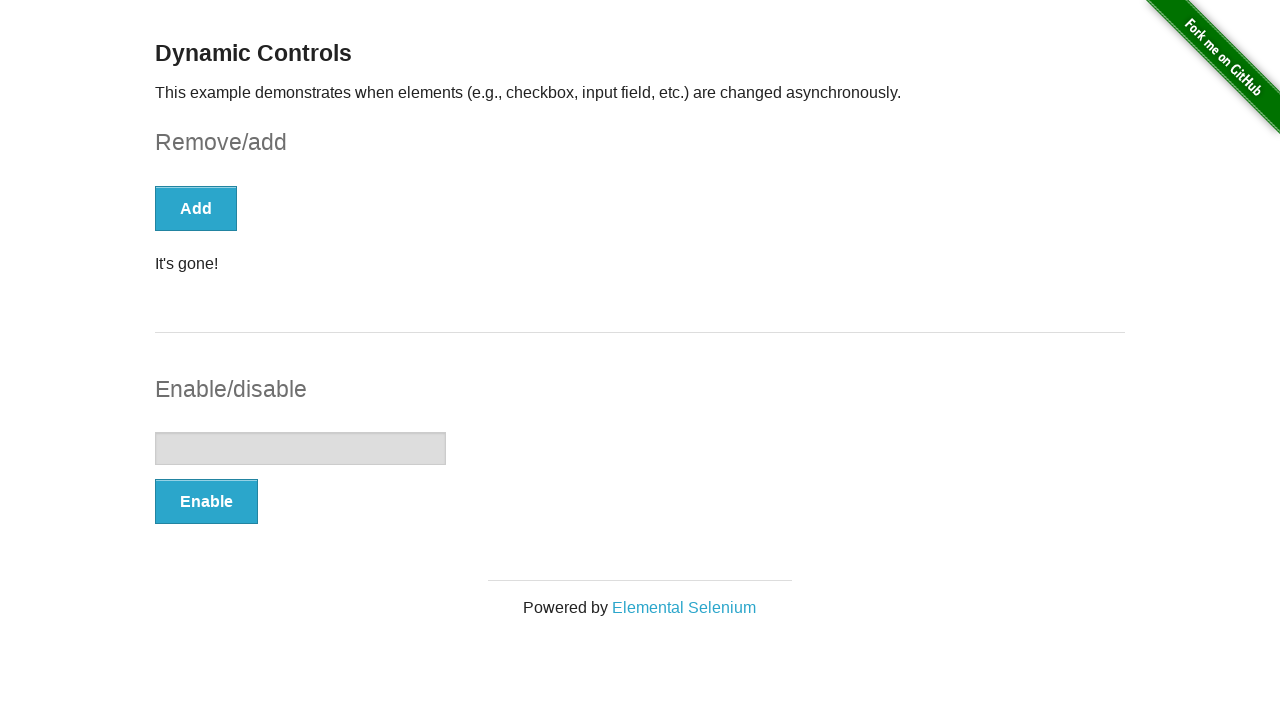

Success message became visible
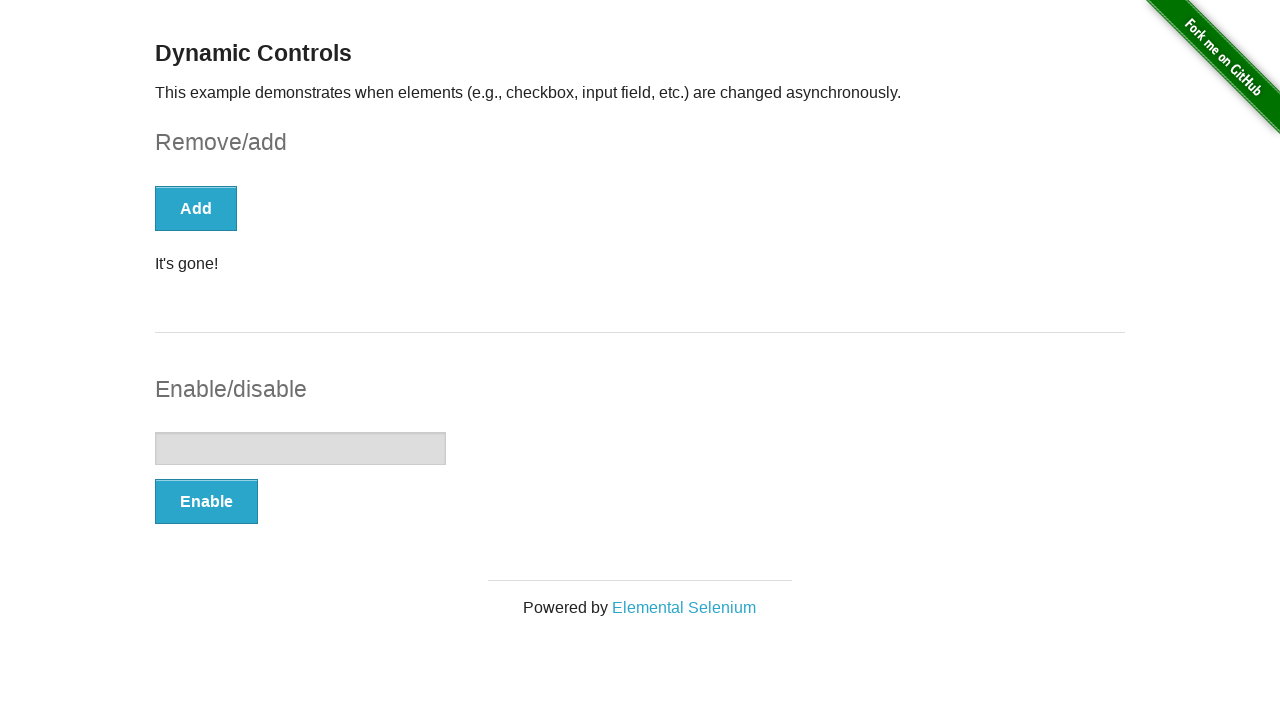

Verified that success message is displayed
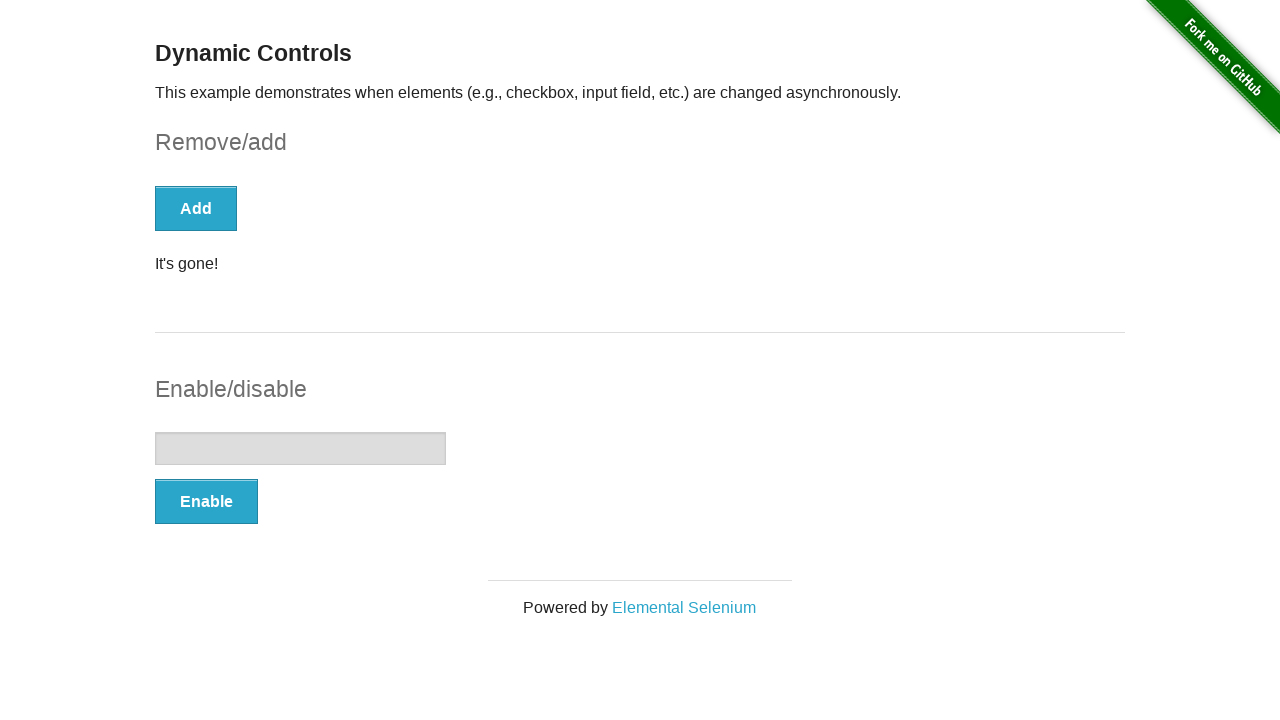

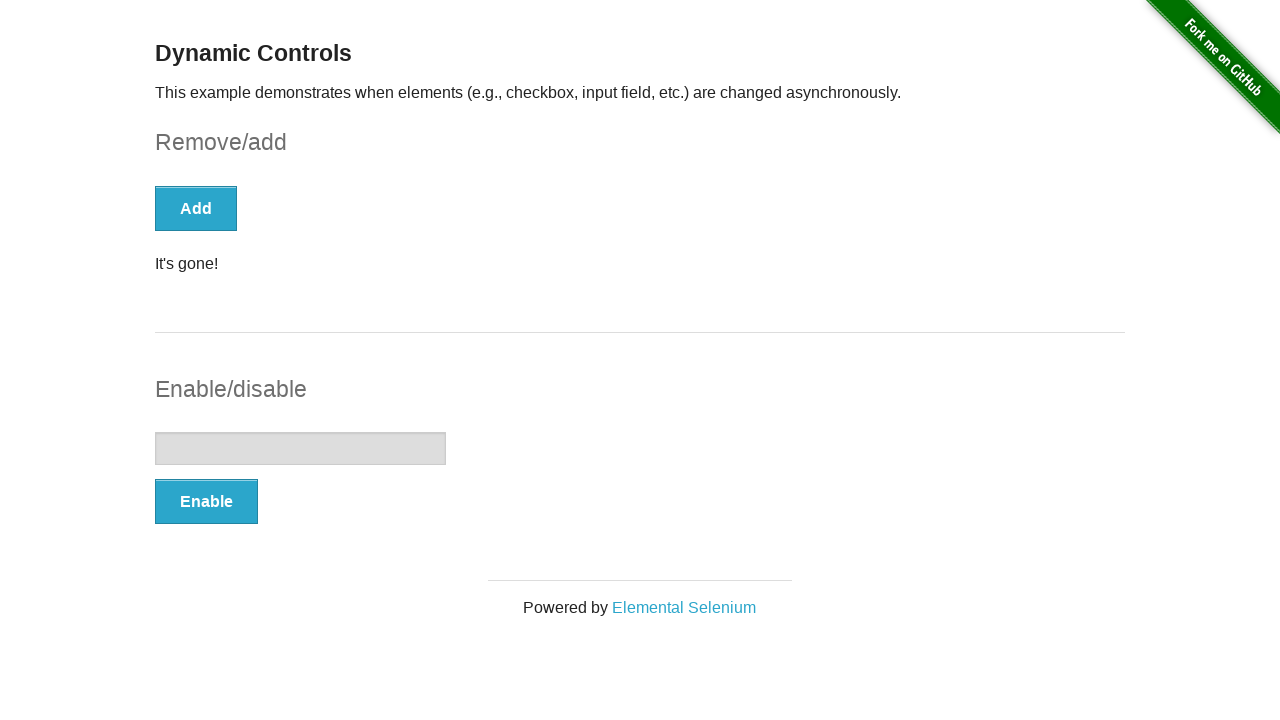